Tests dropdown selection on the OrangeHRM trial signup page by selecting a specific country value from the country dropdown without using the Select class.

Starting URL: https://www.orangehrm.com/orangehrm-30-day-trial

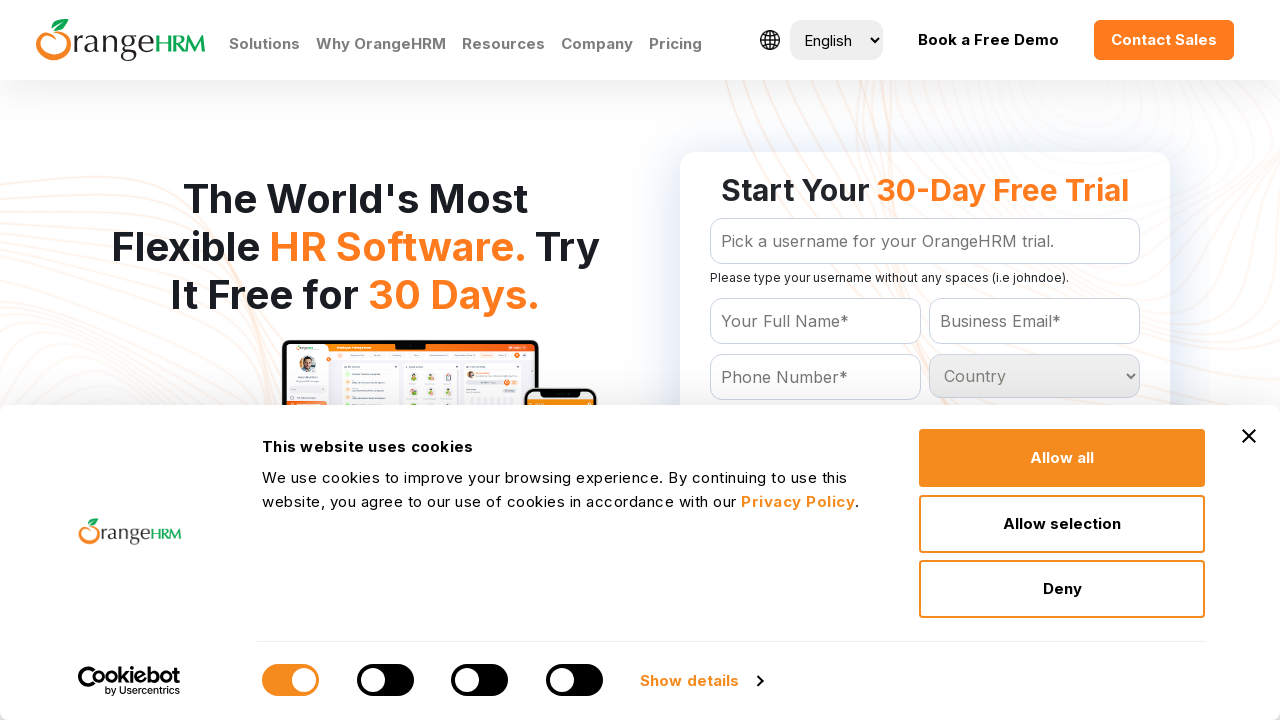

Waited for country dropdown to be present on OrangeHRM trial signup page
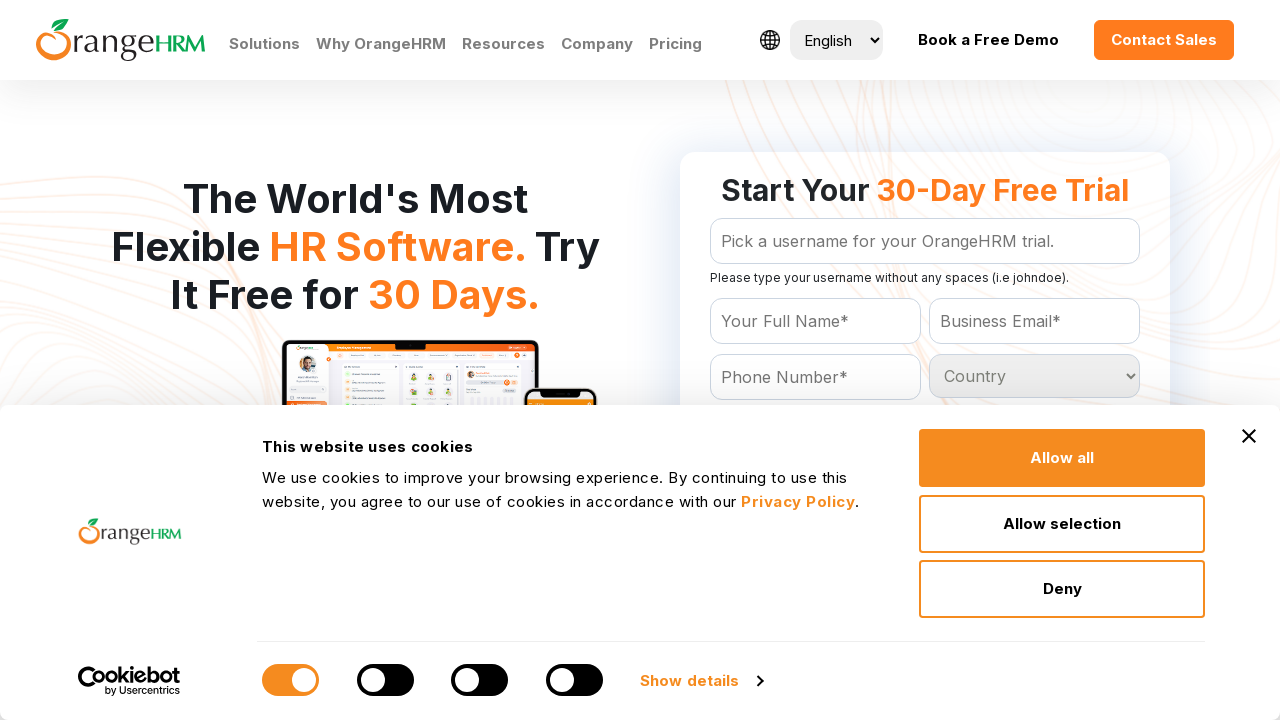

Selected 'Bangladesh' from the country dropdown on select#Form_getForm_Country
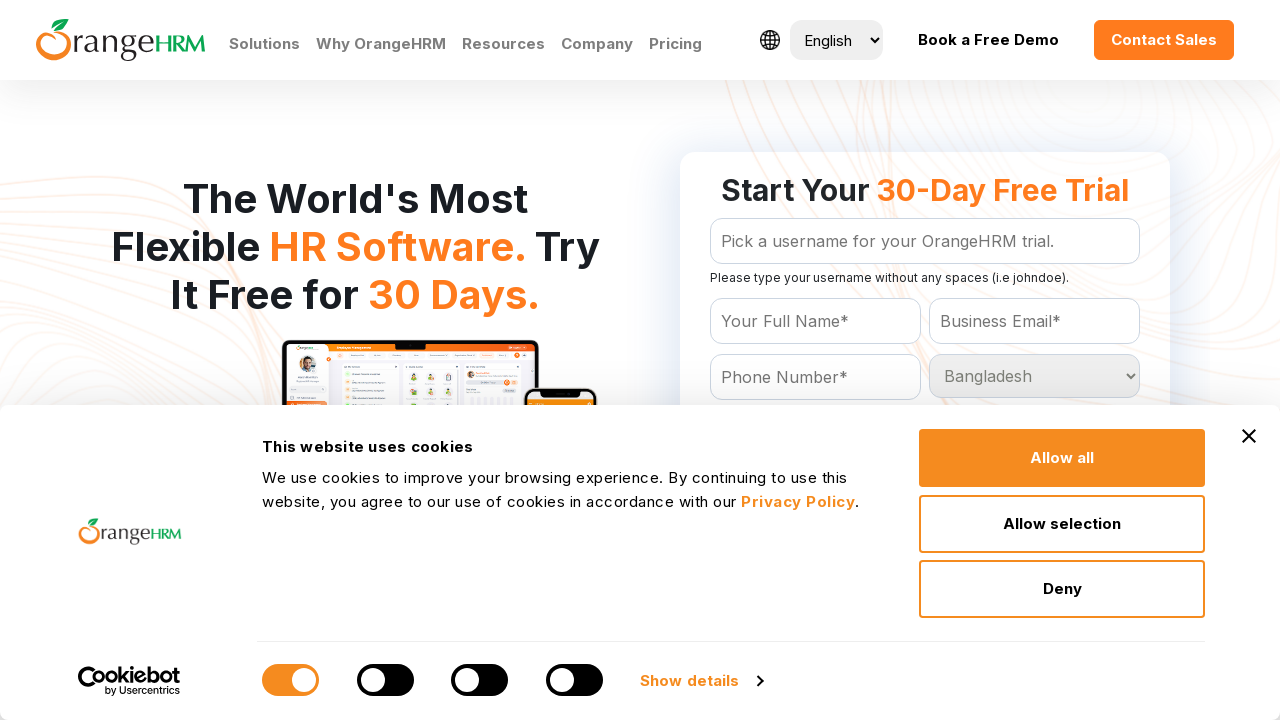

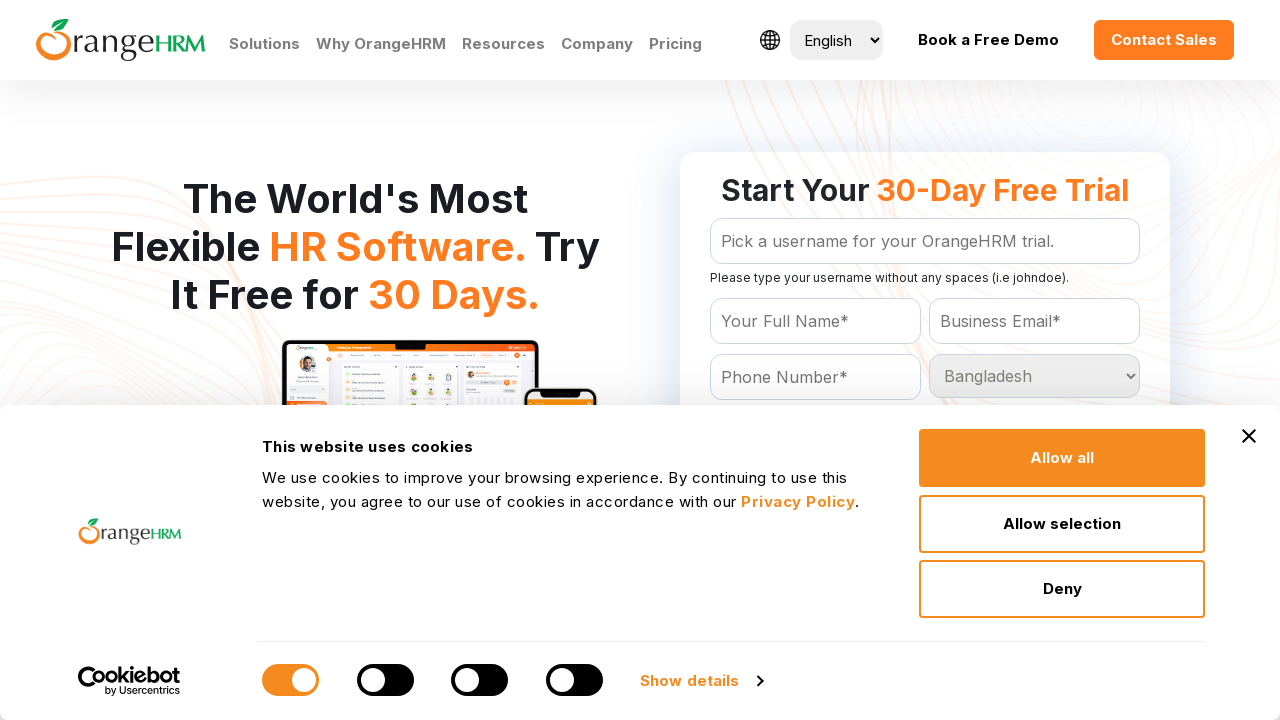